Tests the forgot password form by filling in an email address in the email input field on the password recovery page.

Starting URL: https://the-internet.herokuapp.com/forgot_password

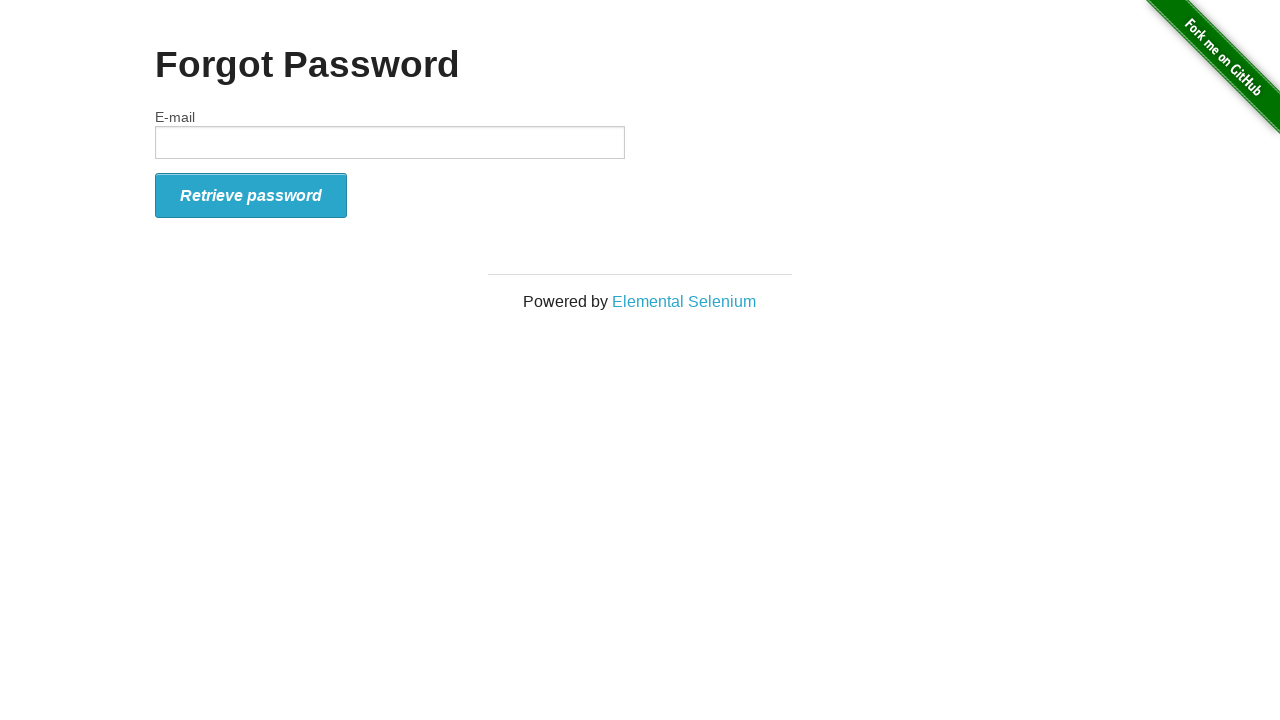

Navigated to password recovery page
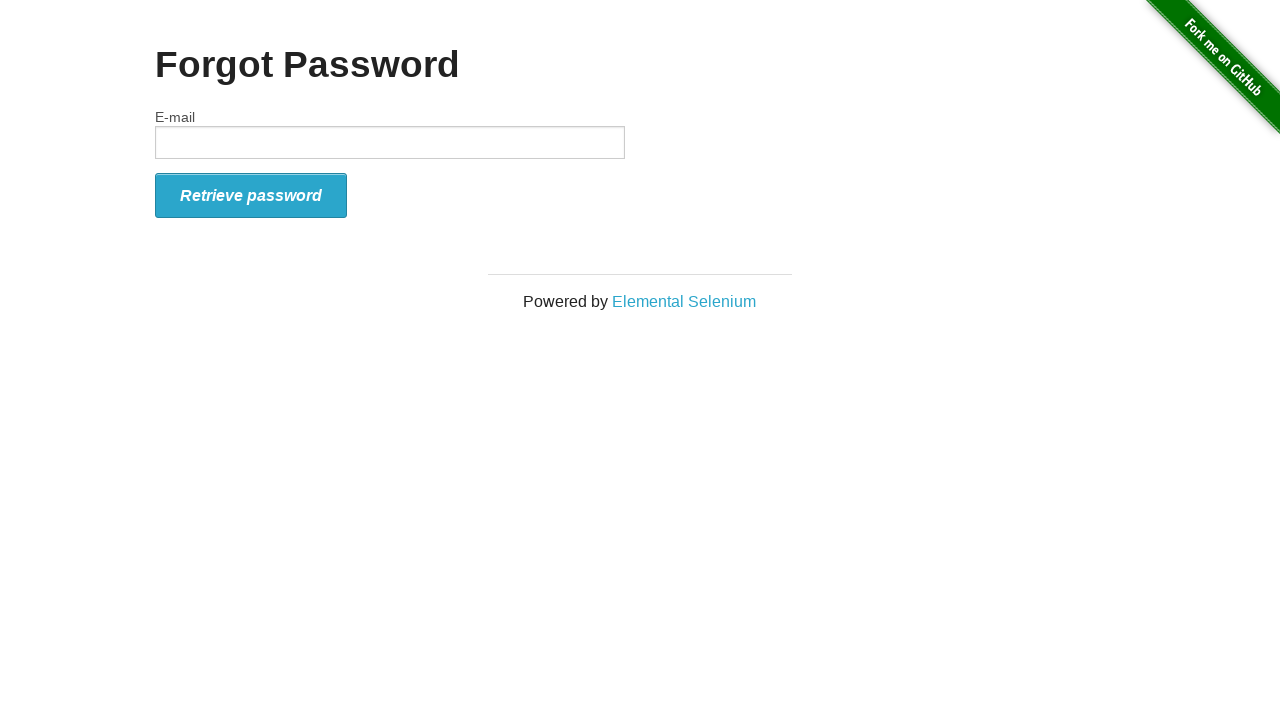

Entered email address 'abc@example.com' in the email input field on #email
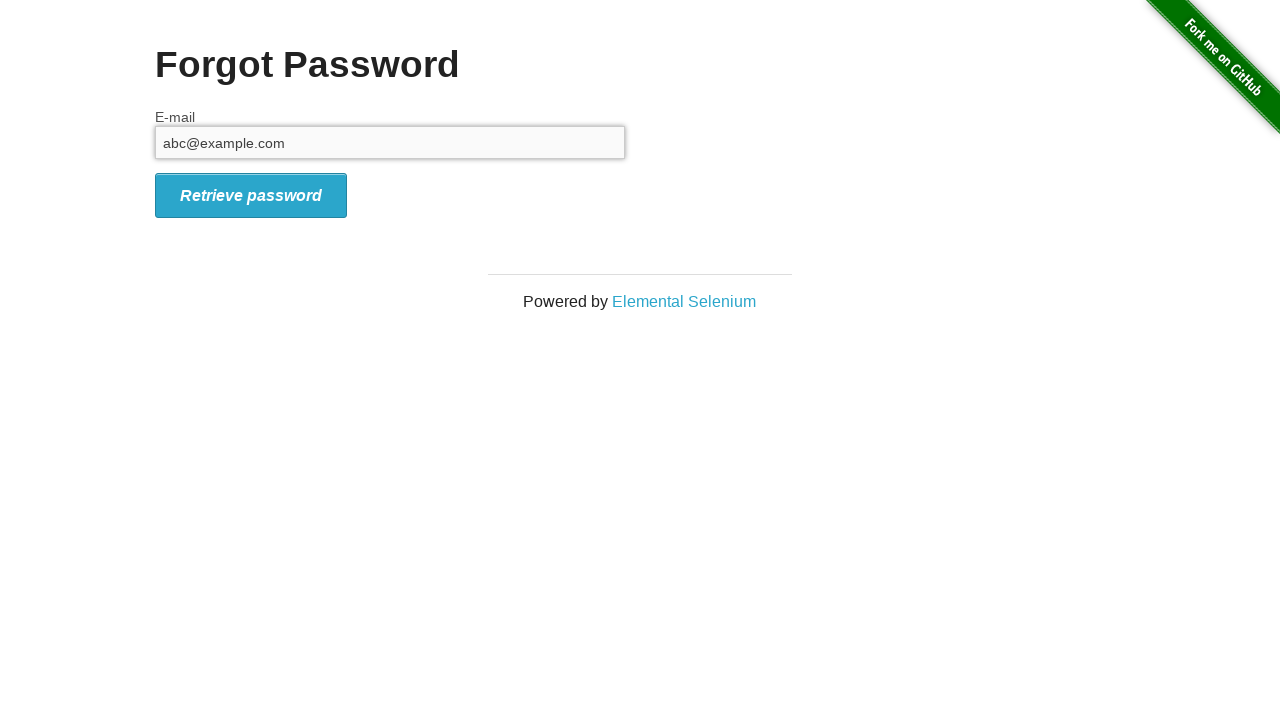

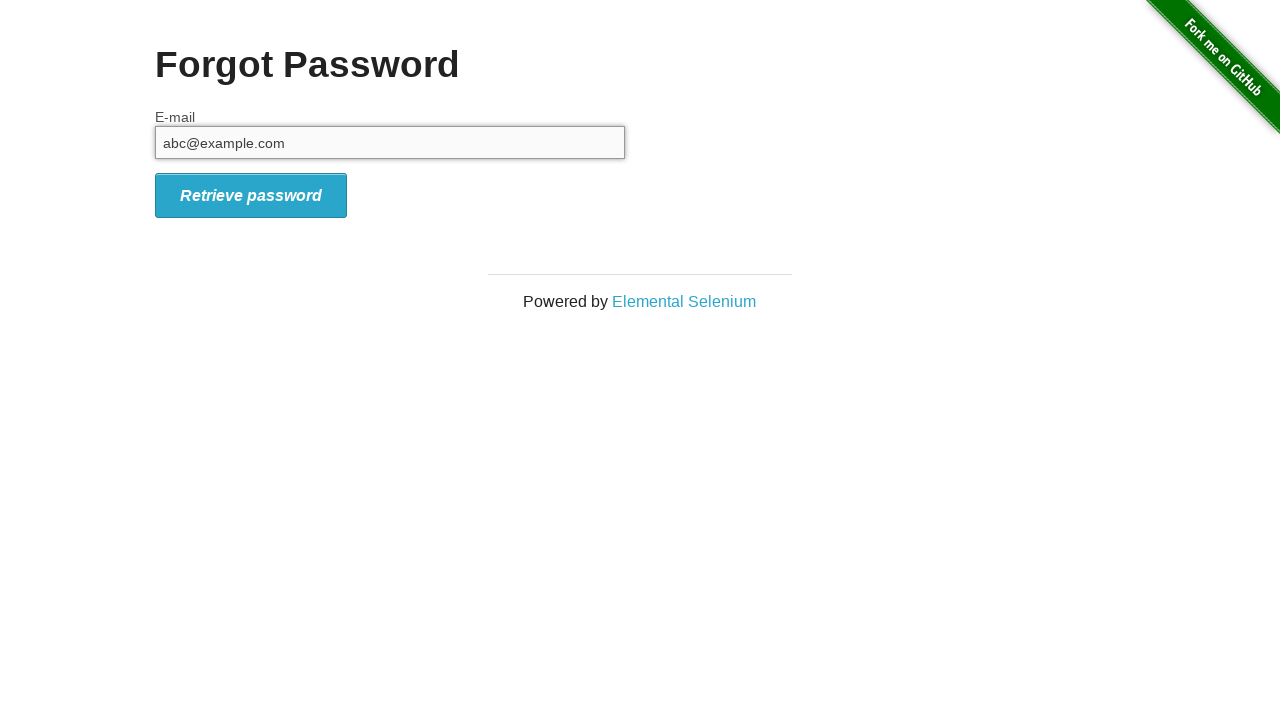